Tests handling of different JavaScript dialog types (alert, confirm, prompt) by clicking buttons that trigger each type and interacting with the dialogs.

Starting URL: https://the-internet.herokuapp.com/javascript_alerts

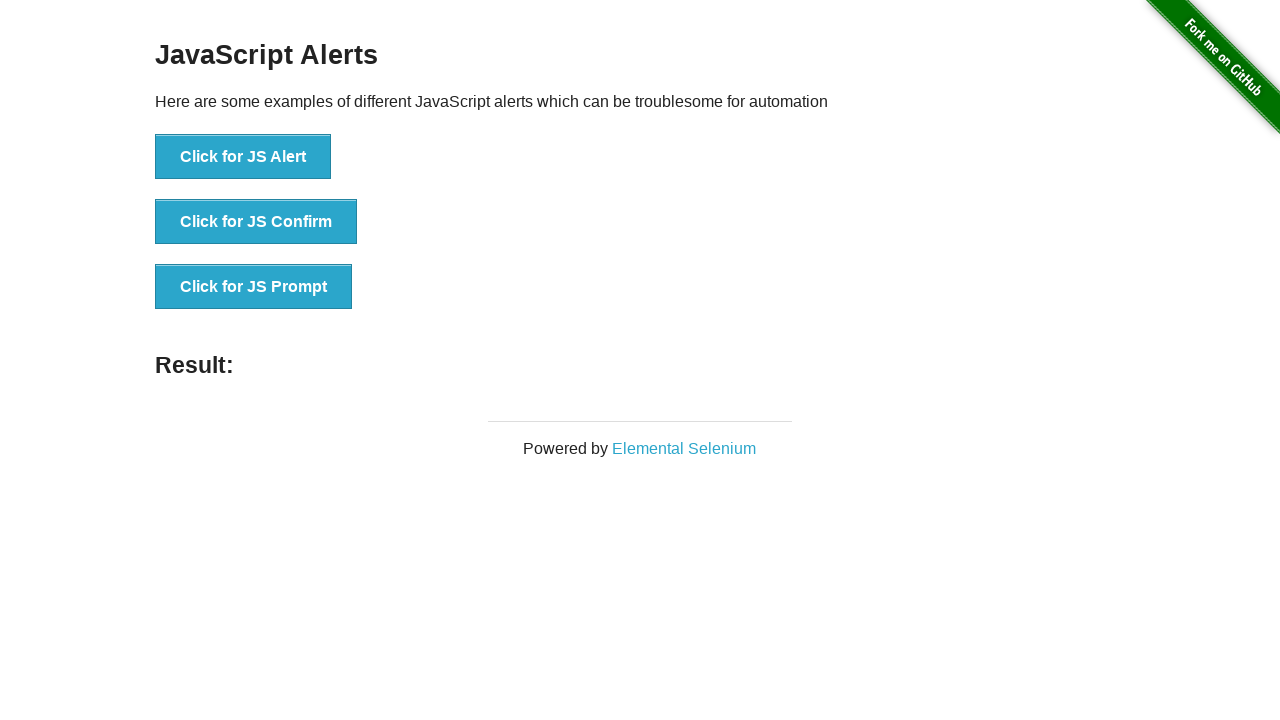

Set up dialog handler for all JavaScript dialogs
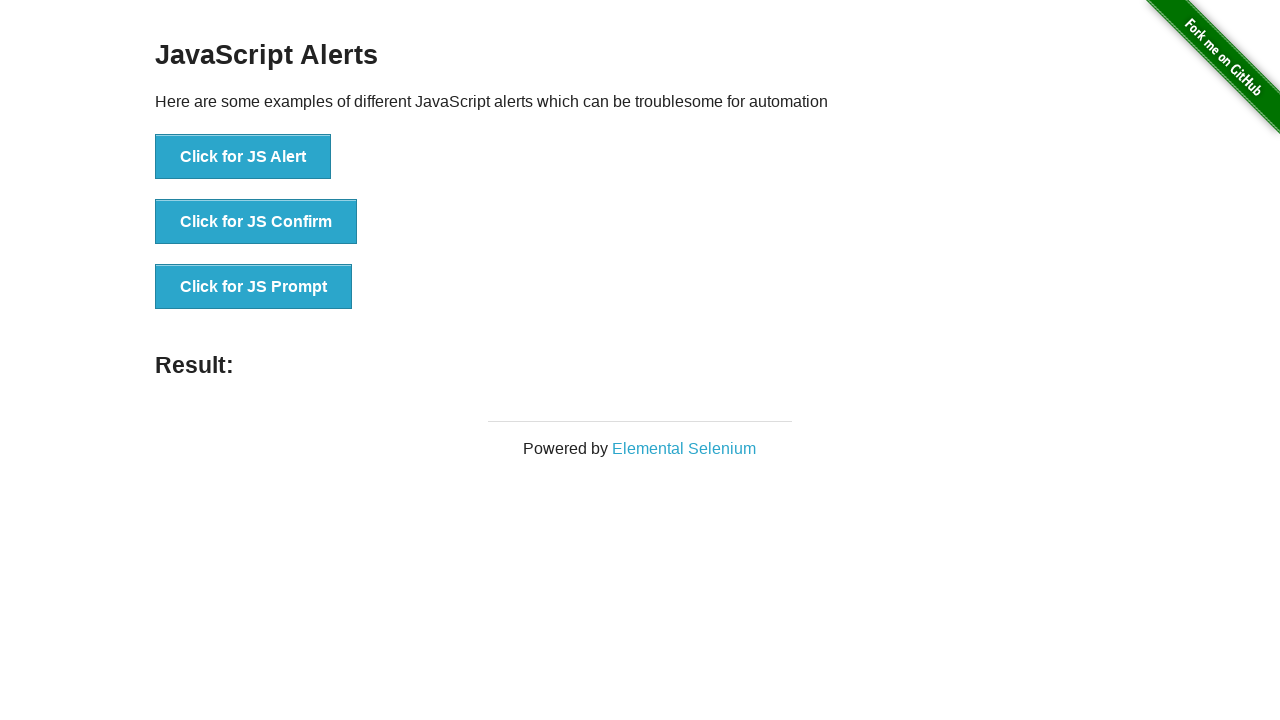

Clicked button to trigger JavaScript alert at (243, 157) on button:has-text('Click for JS Alert')
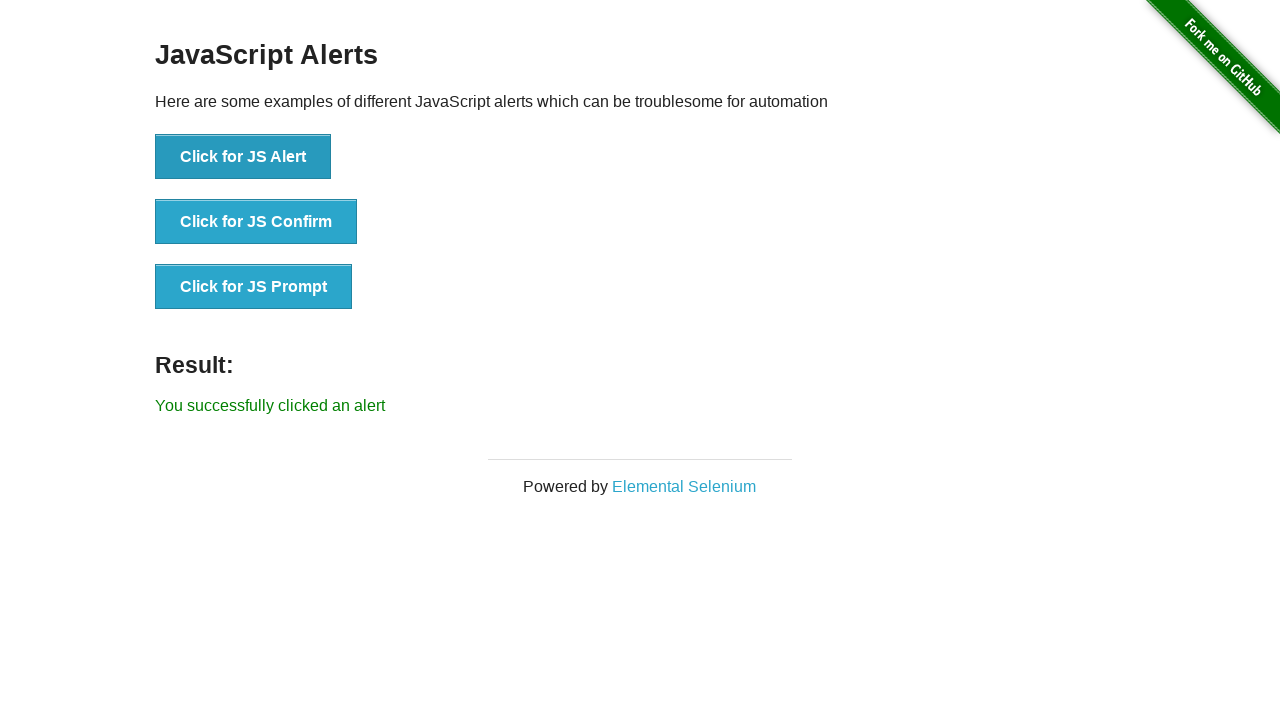

Alert dialog handled and closed
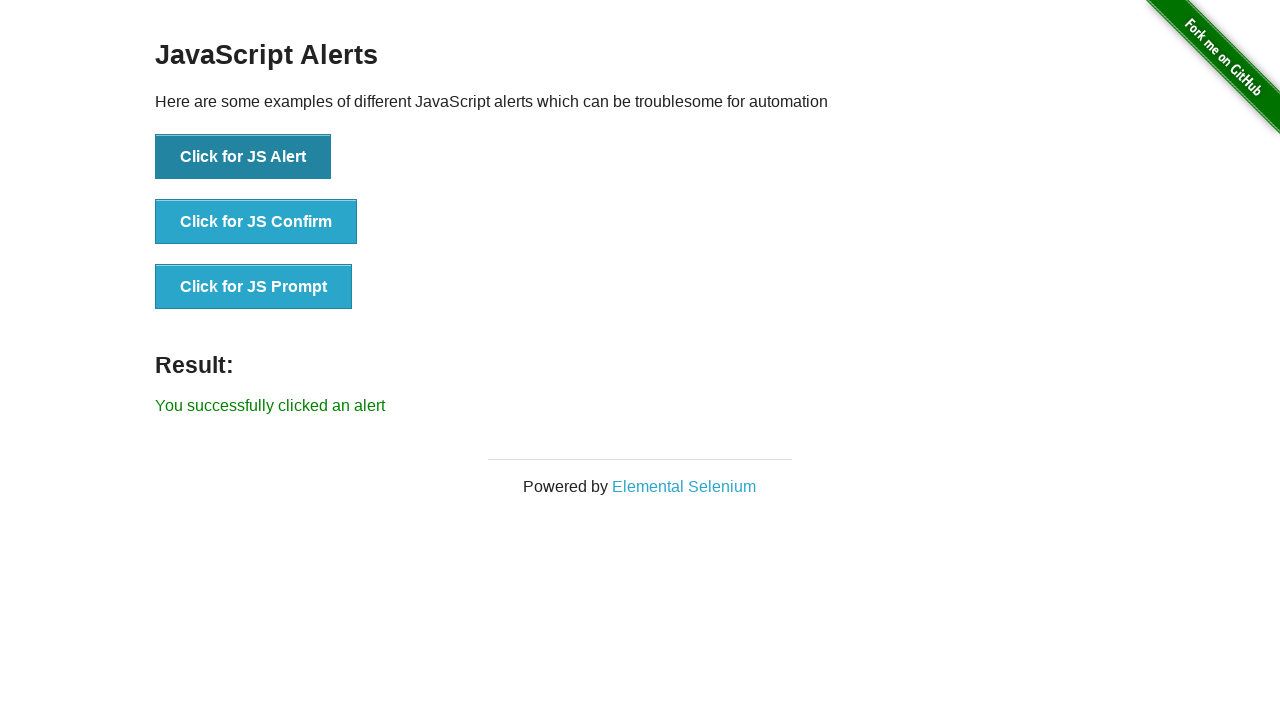

Clicked button to trigger JavaScript confirm dialog at (256, 222) on button:has-text('Click for JS Confirm')
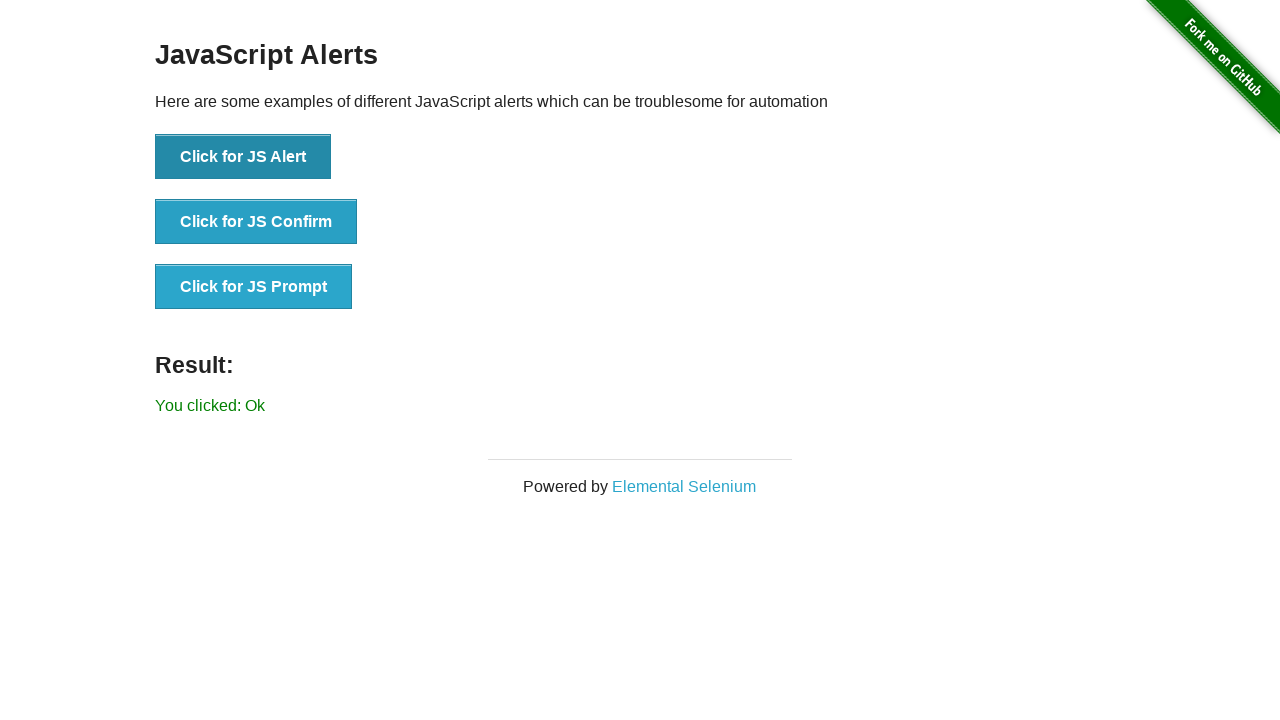

Confirm dialog accepted
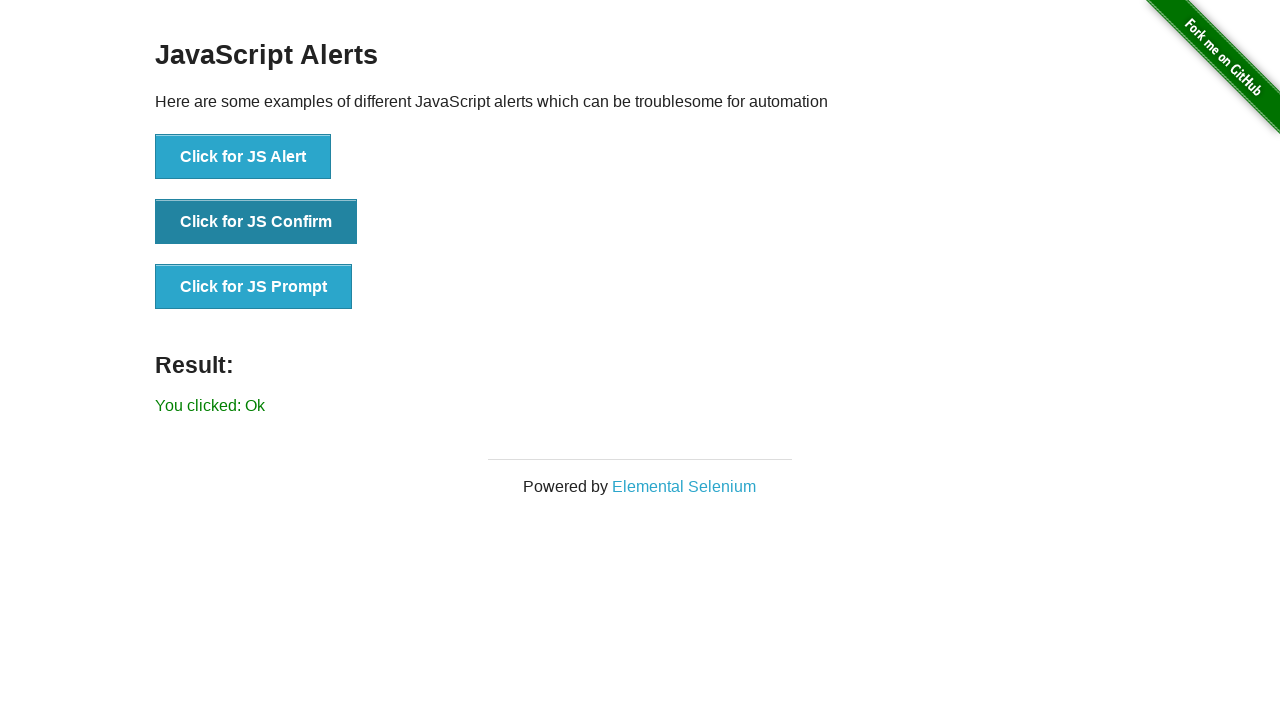

Clicked button to trigger JavaScript prompt dialog at (254, 287) on button:has-text('Click for JS Prompt')
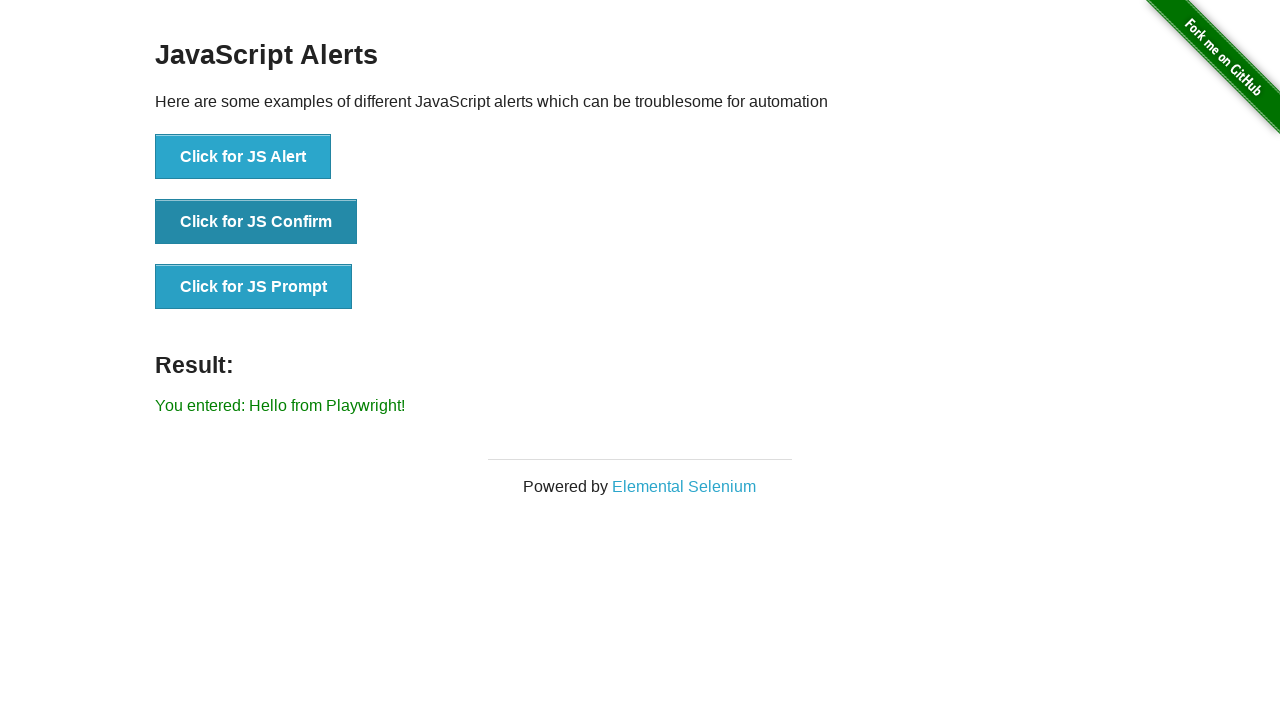

Prompt dialog accepted with text 'Hello from Playwright!'
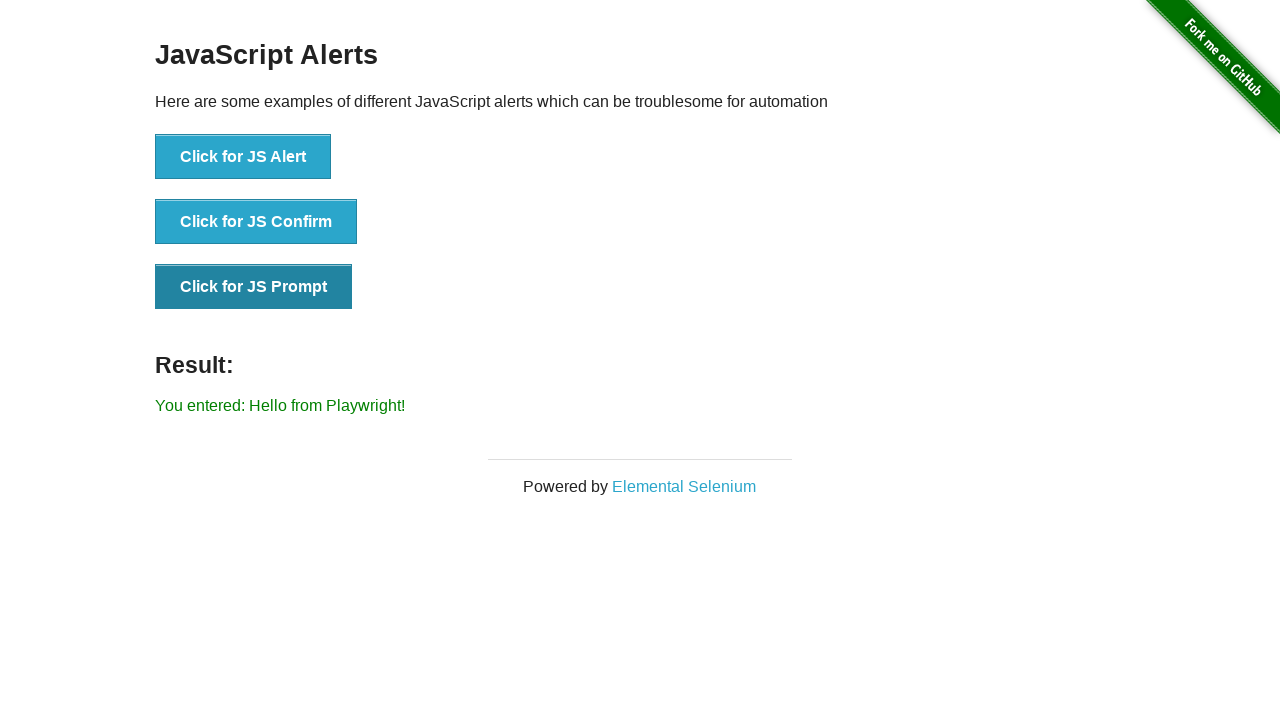

Retrieved result text from page
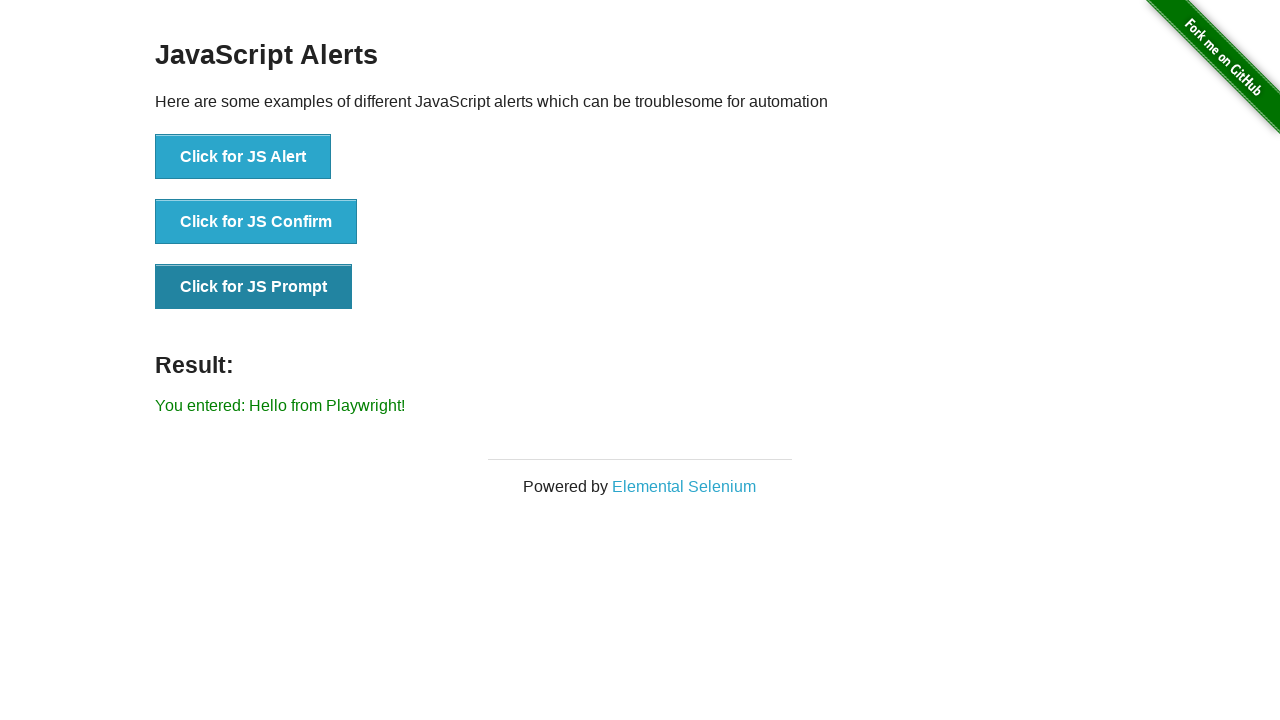

Verified that result contains the prompt text 'Hello from Playwright!'
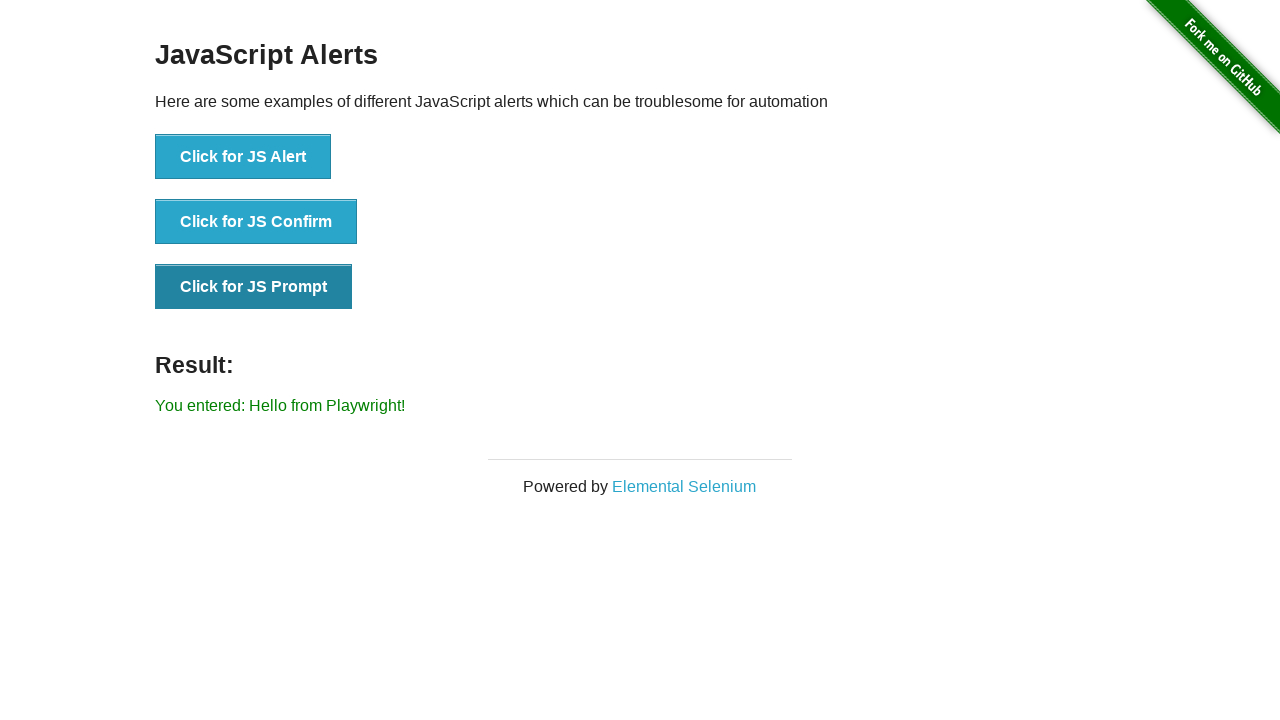

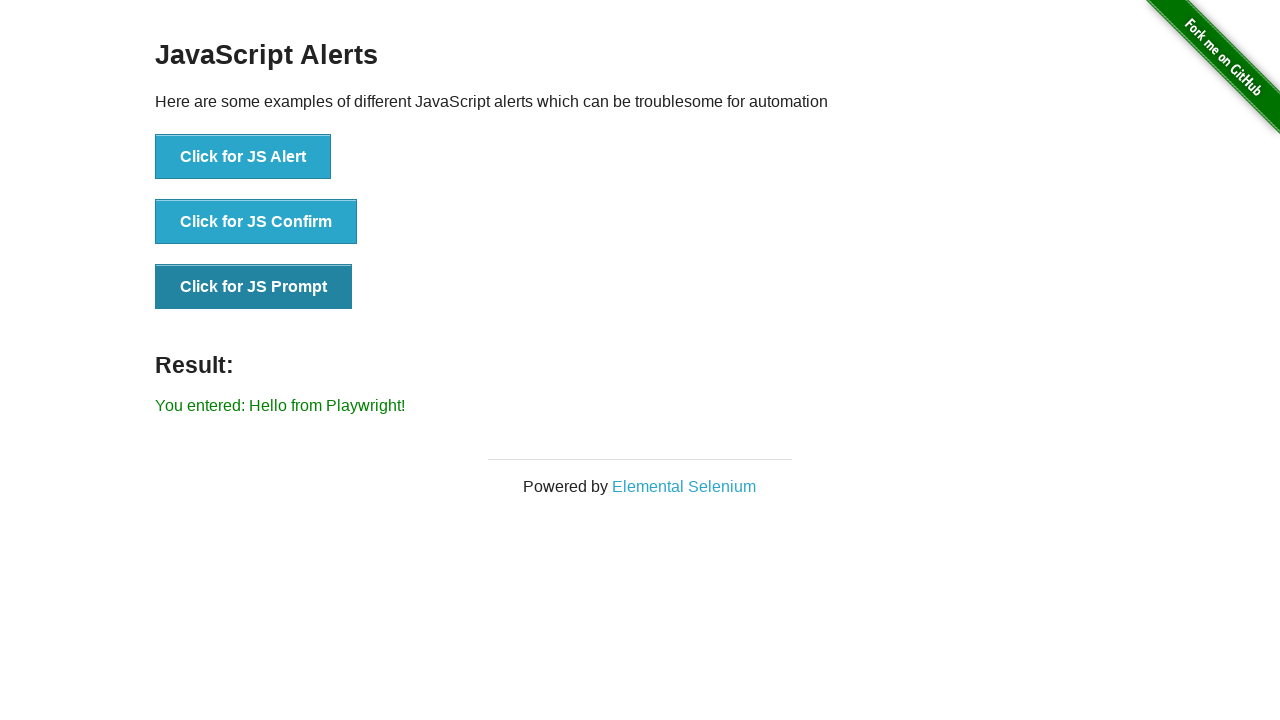